Tests a math exercise page by reading two numbers, calculating their sum, selecting the result from a dropdown menu, and submitting the form.

Starting URL: http://suninjuly.github.io/selects1.html

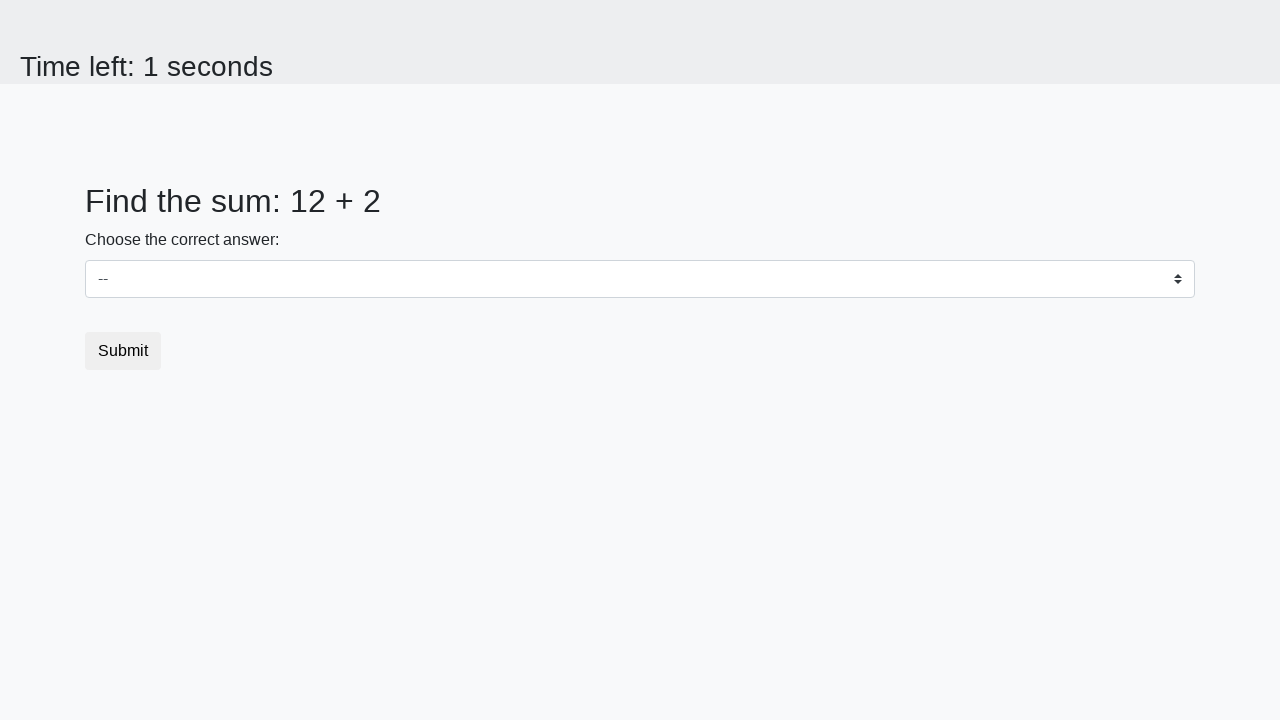

Retrieved first number from page
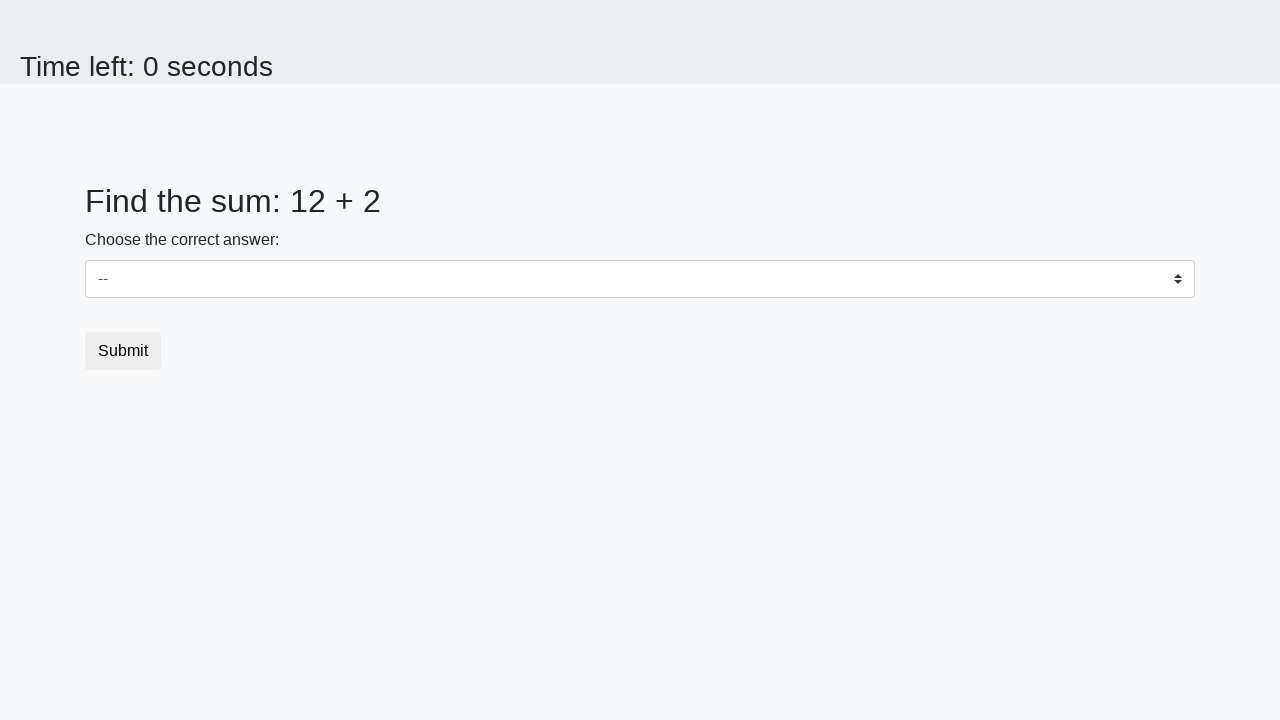

Retrieved second number from page
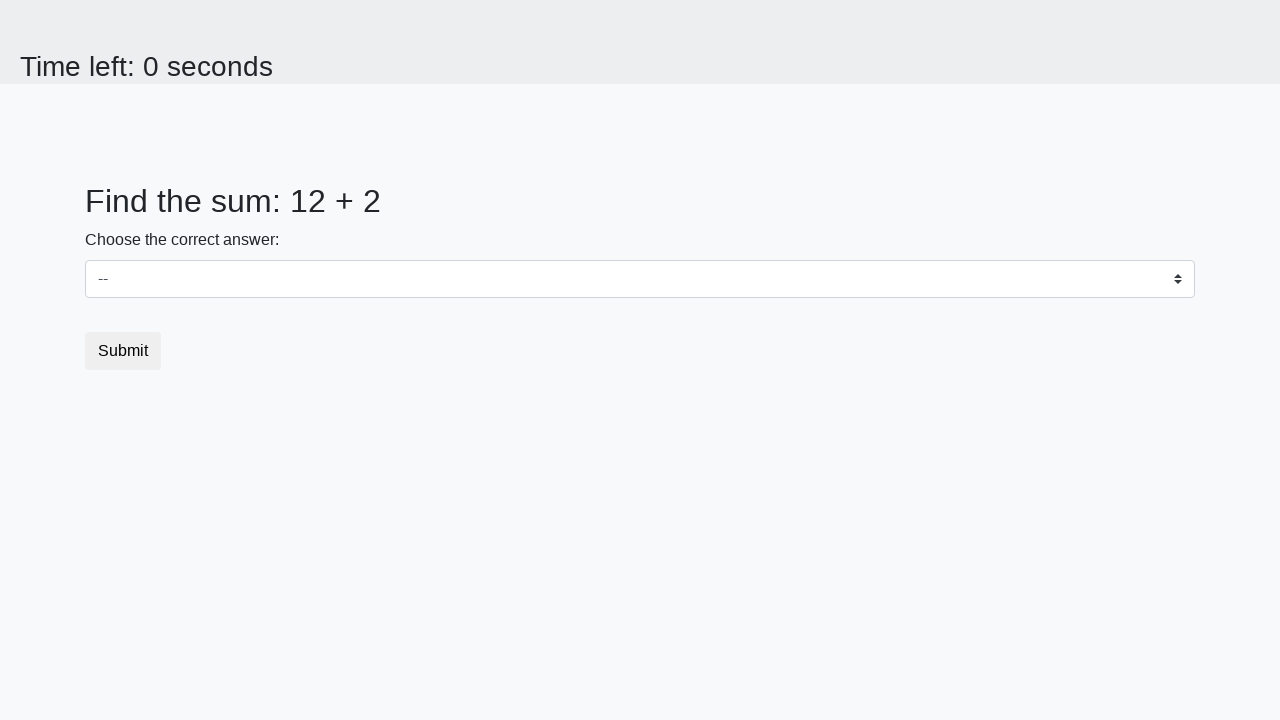

Calculated sum: 12 + 2 = 14
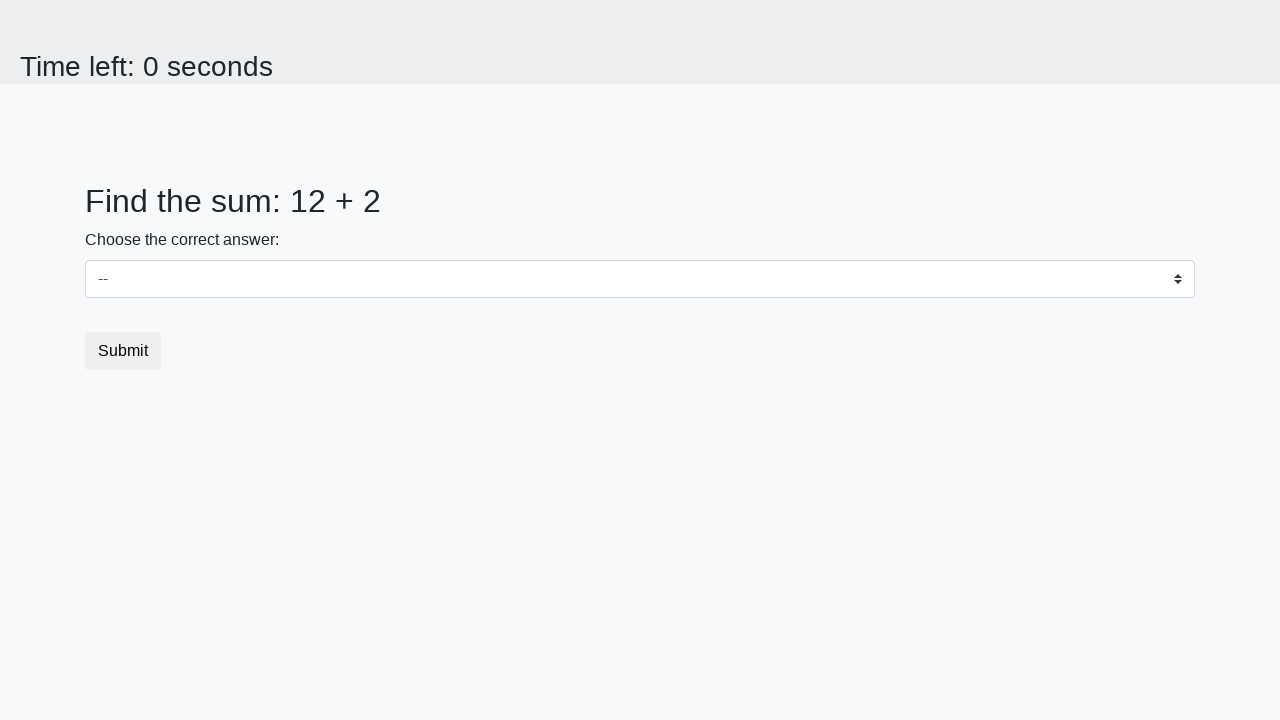

Selected sum value 14 from dropdown menu on select
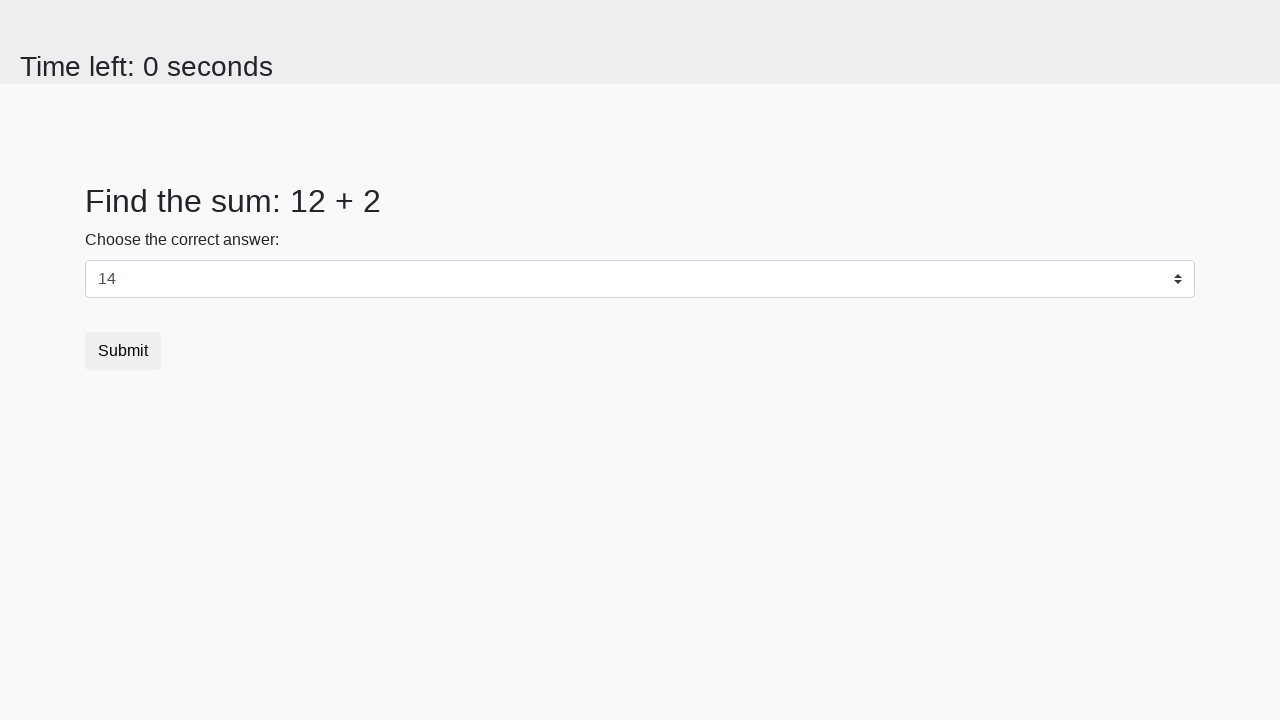

Clicked submit button to complete exercise at (123, 351) on button[type='submit']
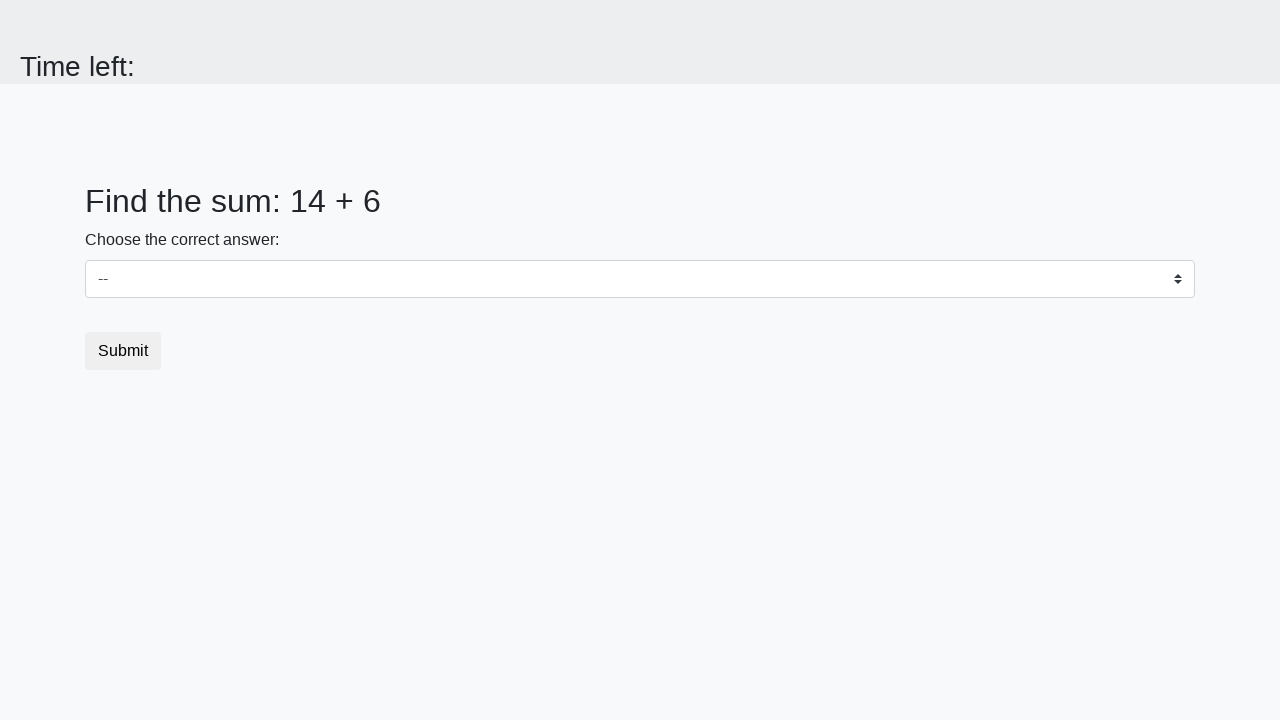

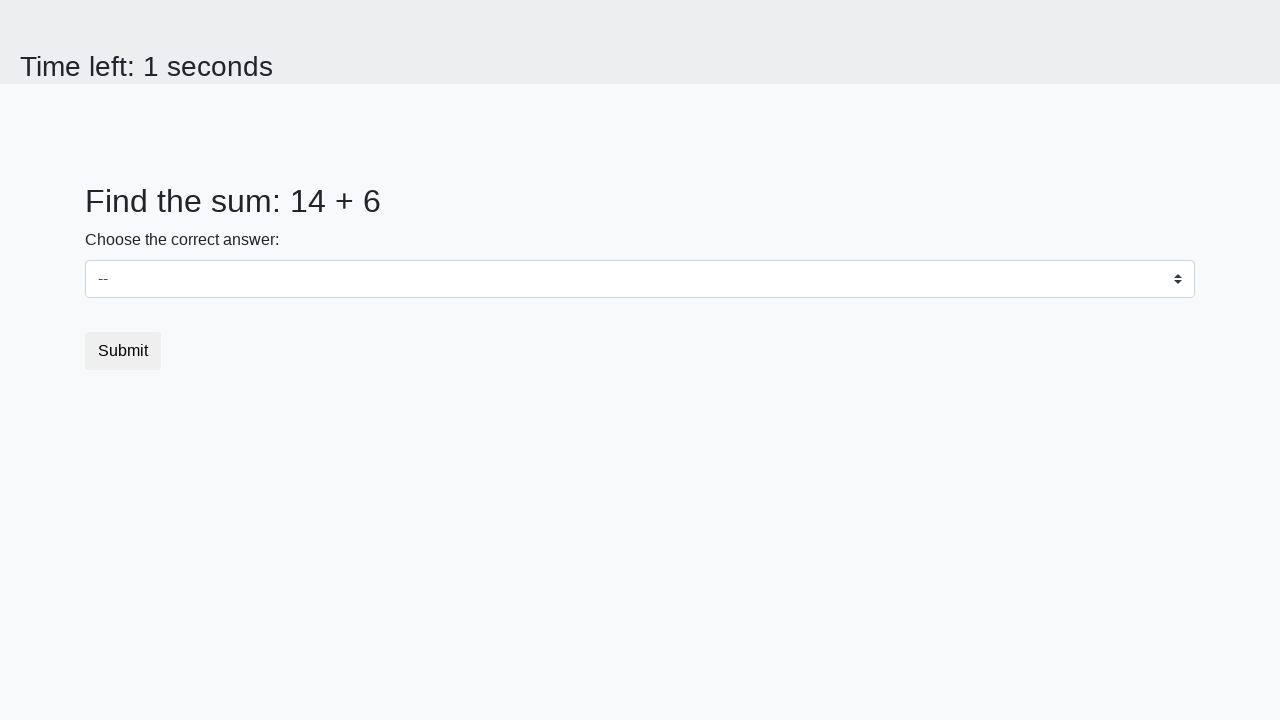